Navigates to the DemoQA alerts page, maximizes the browser window, and refreshes the page to test basic navigation and page refresh functionality.

Starting URL: https://demoqa.com/alerts

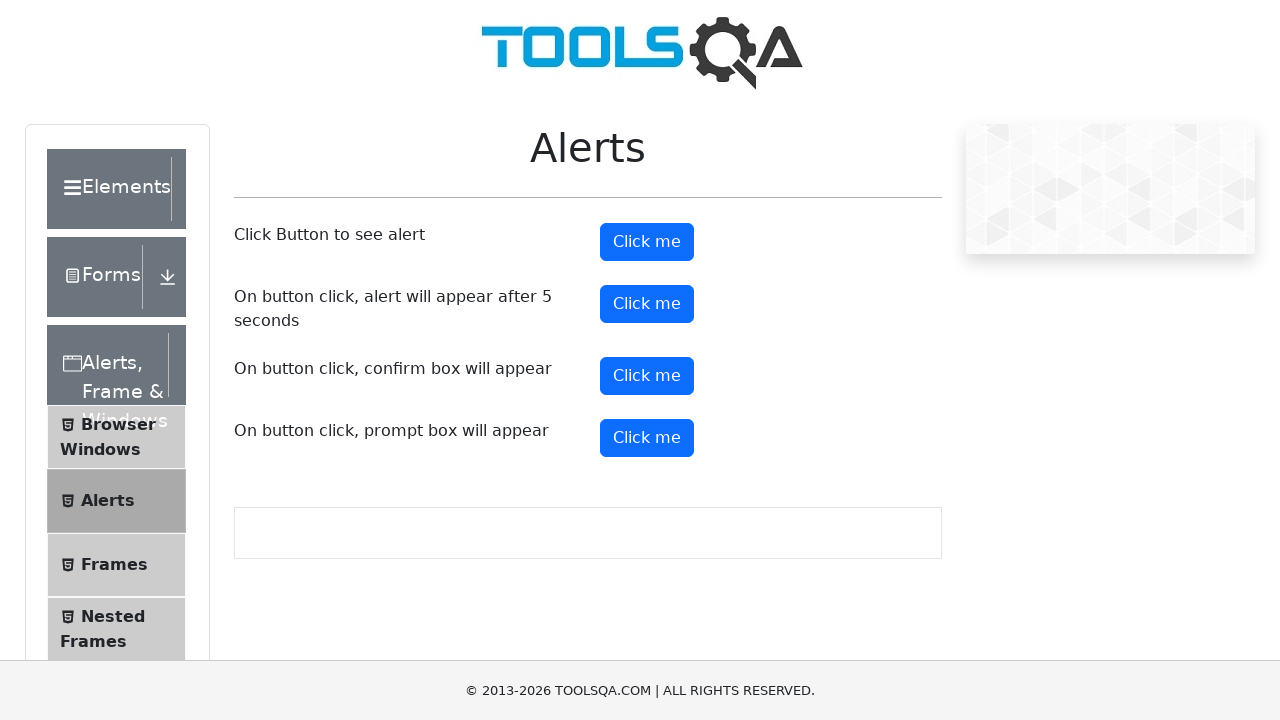

Refreshed the DemoQA alerts page
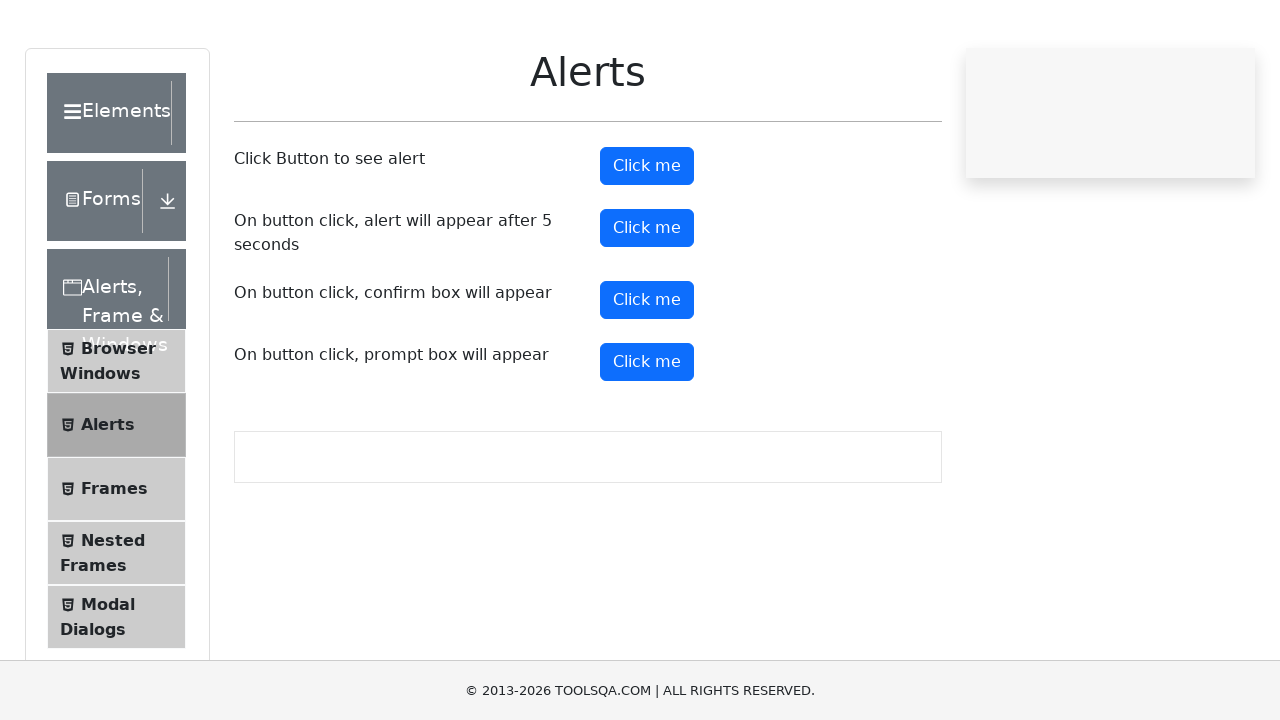

Page fully loaded after refresh (domcontentloaded state)
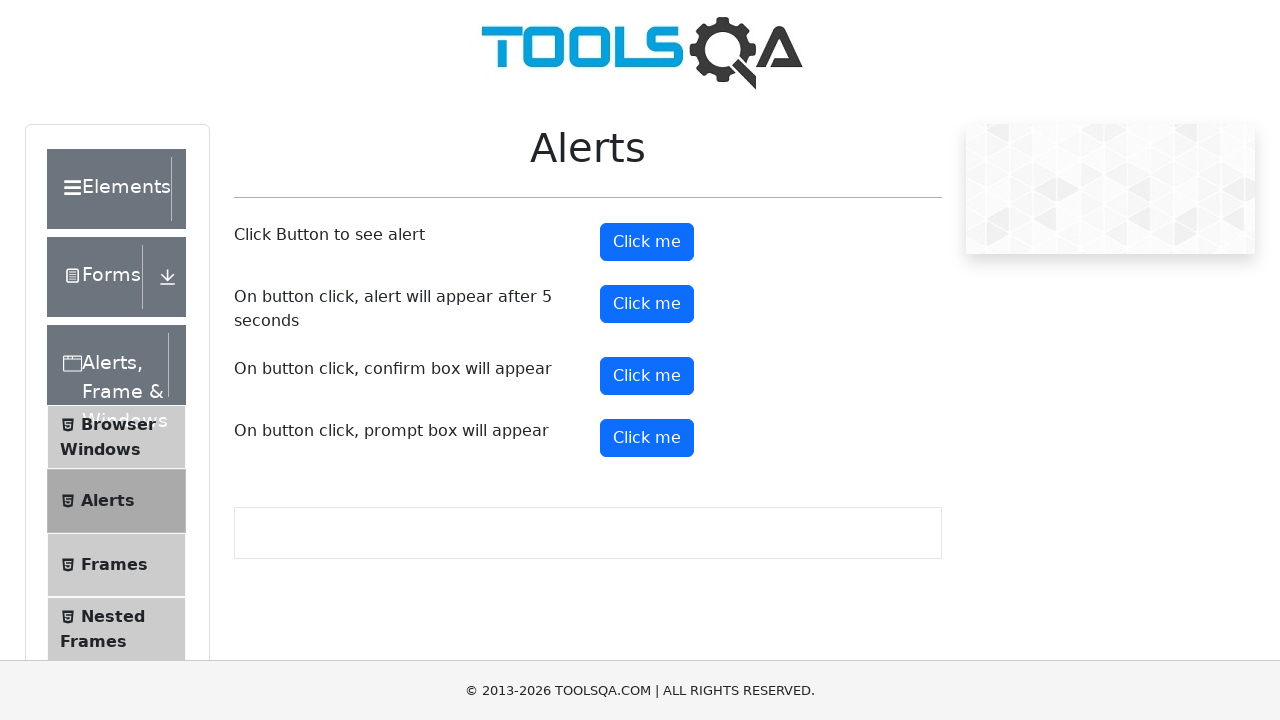

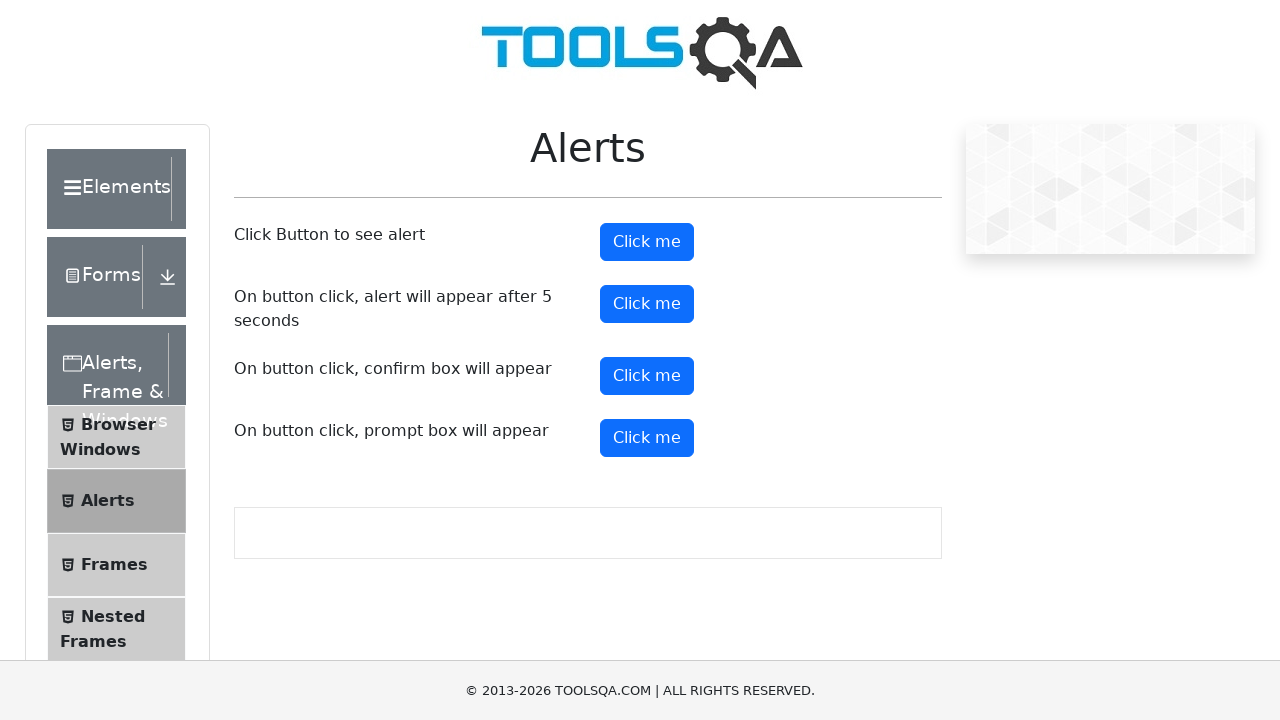